Tests a practice form by filling in name, email, password, checking a checkbox, selecting gender from dropdown, selecting a radio button, entering birth date, and submitting the form.

Starting URL: https://rahulshettyacademy.com/angularpractice/

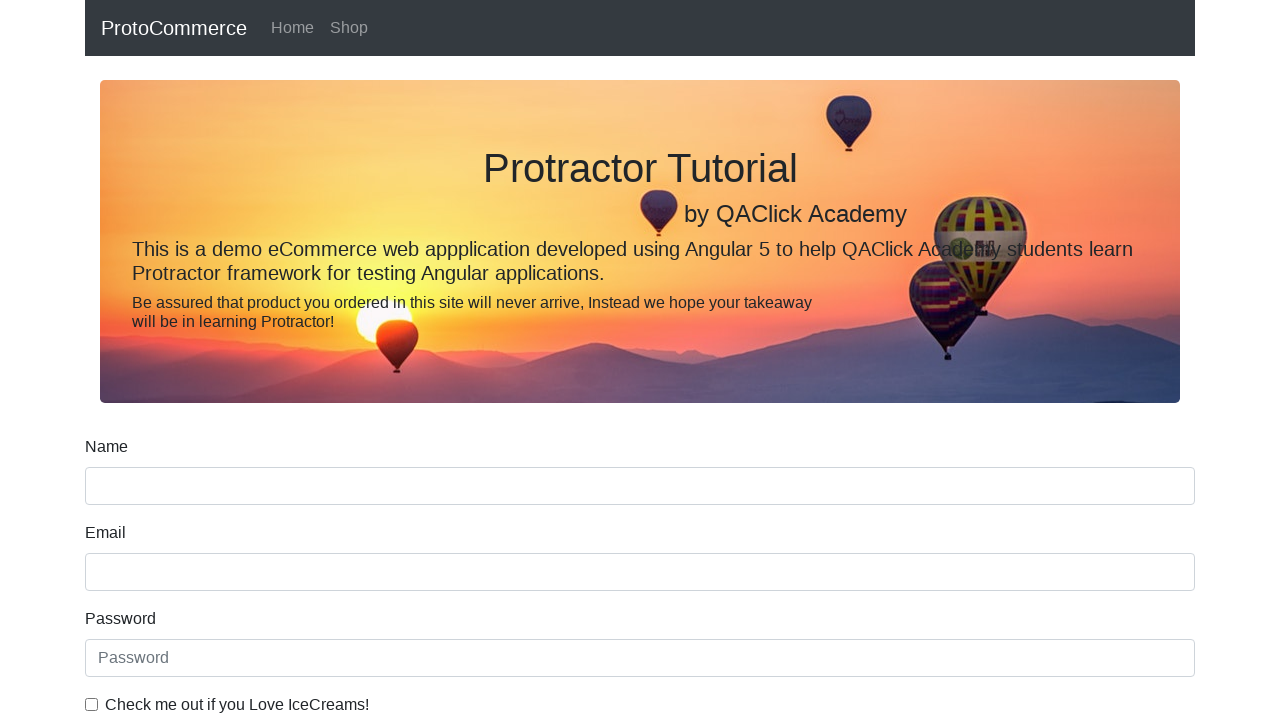

Filled name field with 'Preeti Jaiswal' on input[name='name']
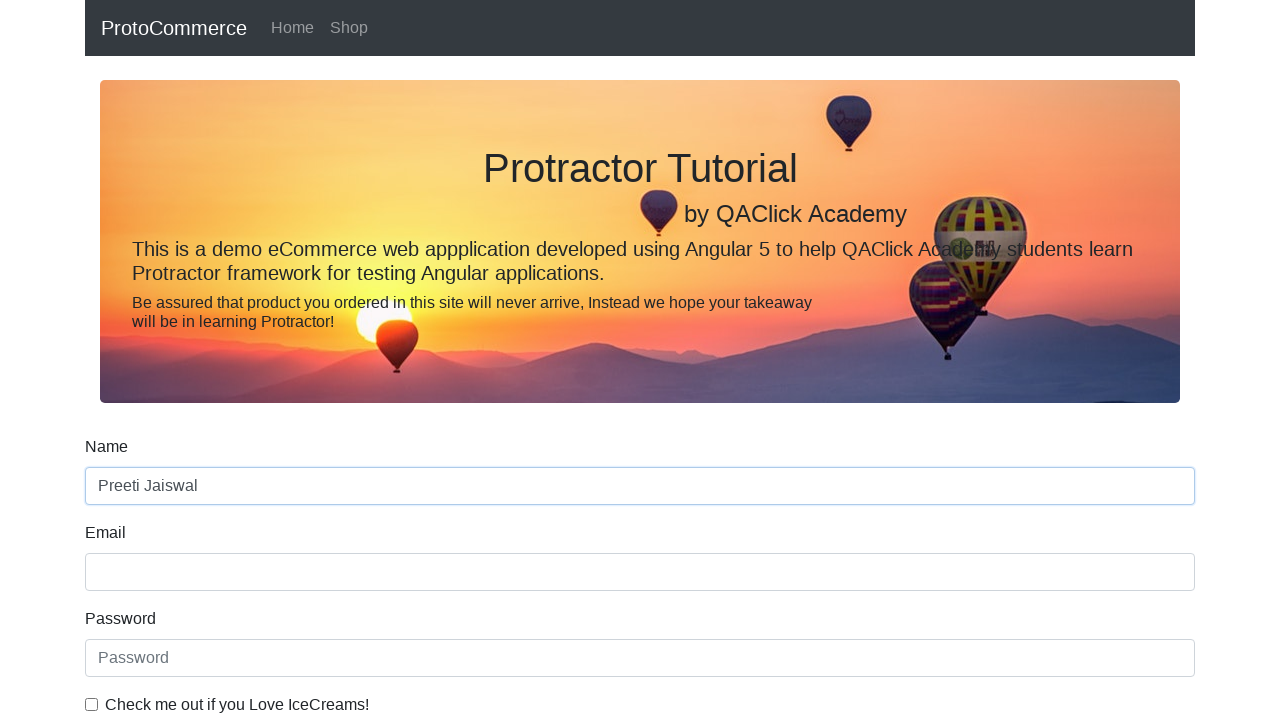

Filled email field with 'preetijaiswal504@gmail.com' on input[name='email']
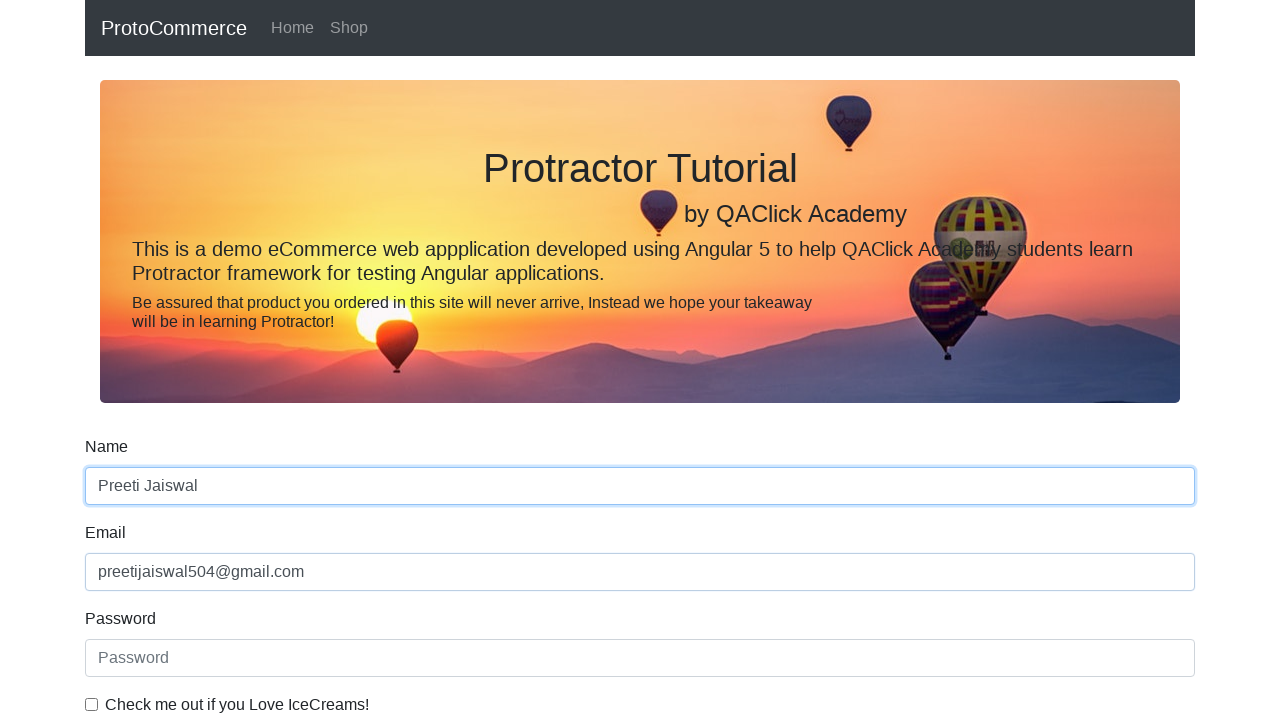

Filled password field with secure password on #exampleInputPassword1
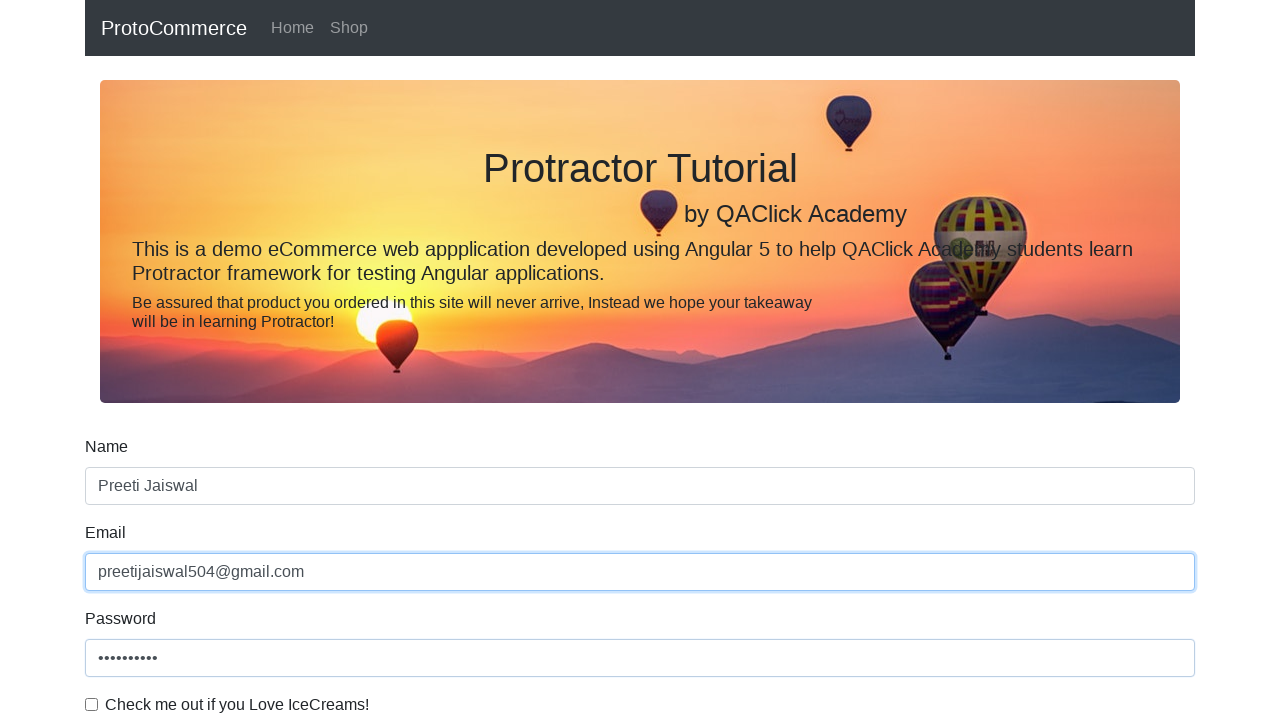

Checked the checkbox at (92, 704) on #exampleCheck1
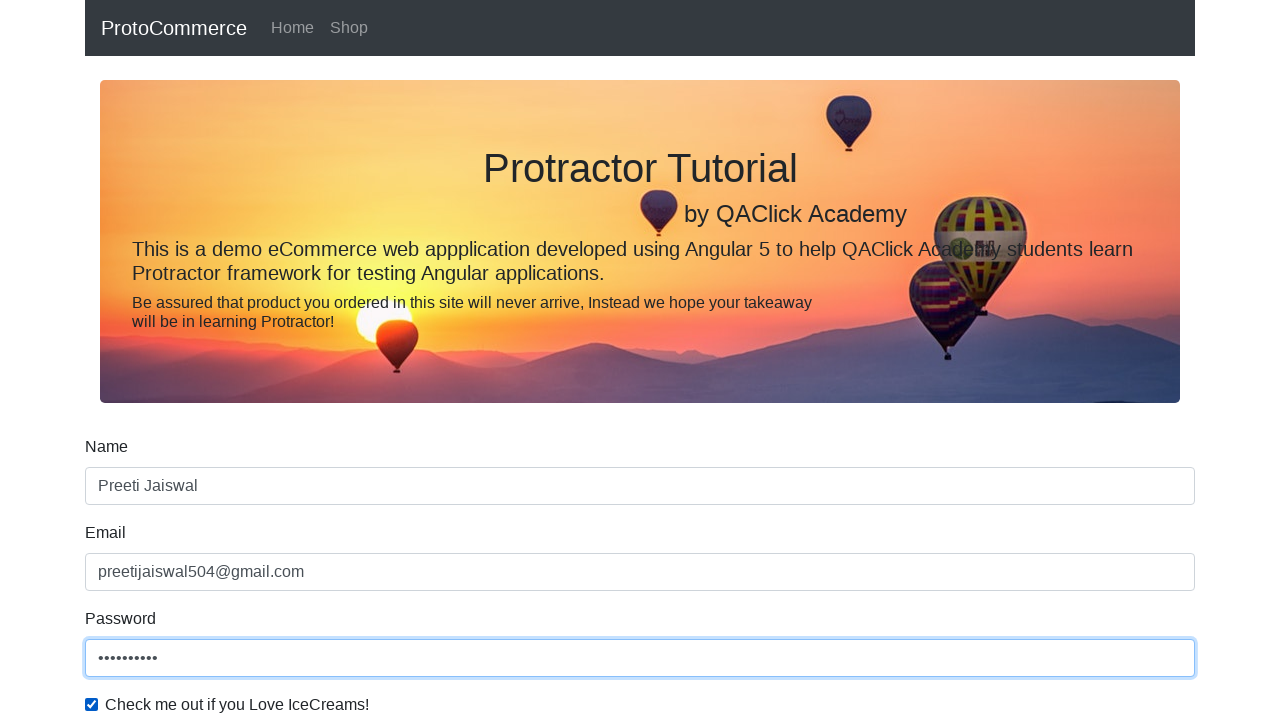

Selected 'Female' from gender dropdown on #exampleFormControlSelect1
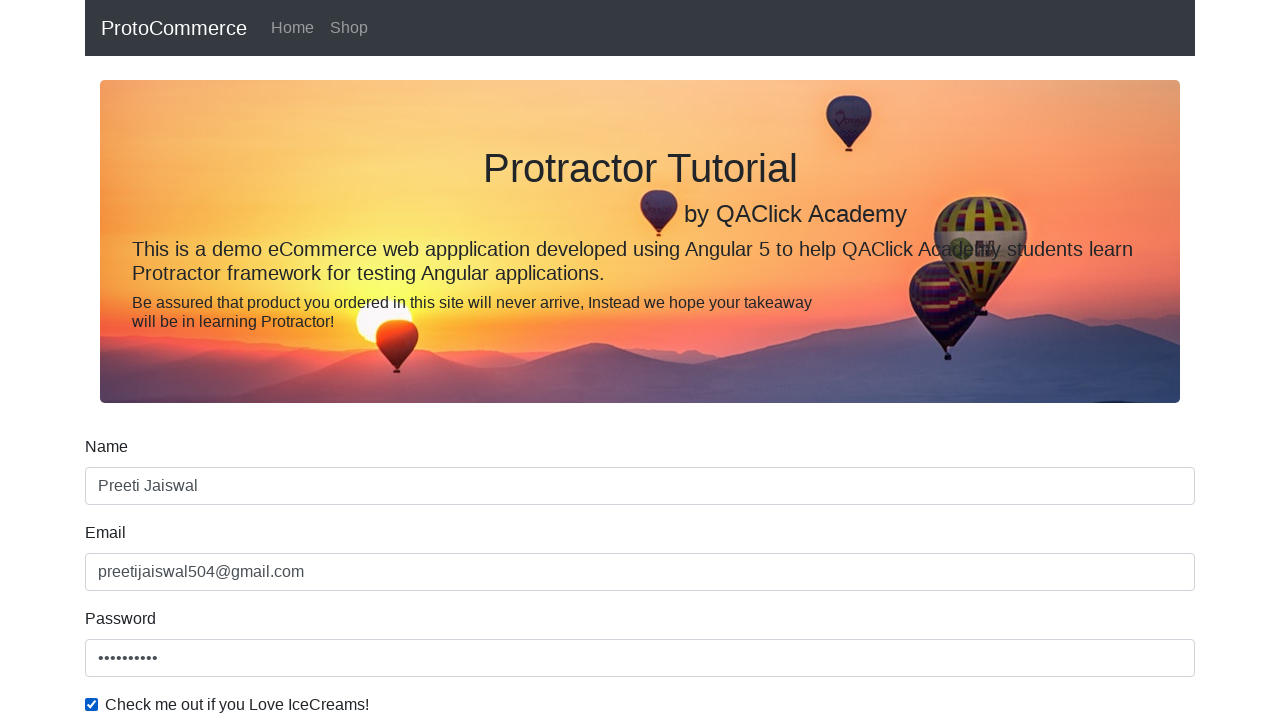

Selected 'Student' radio button at (238, 360) on #inlineRadio1
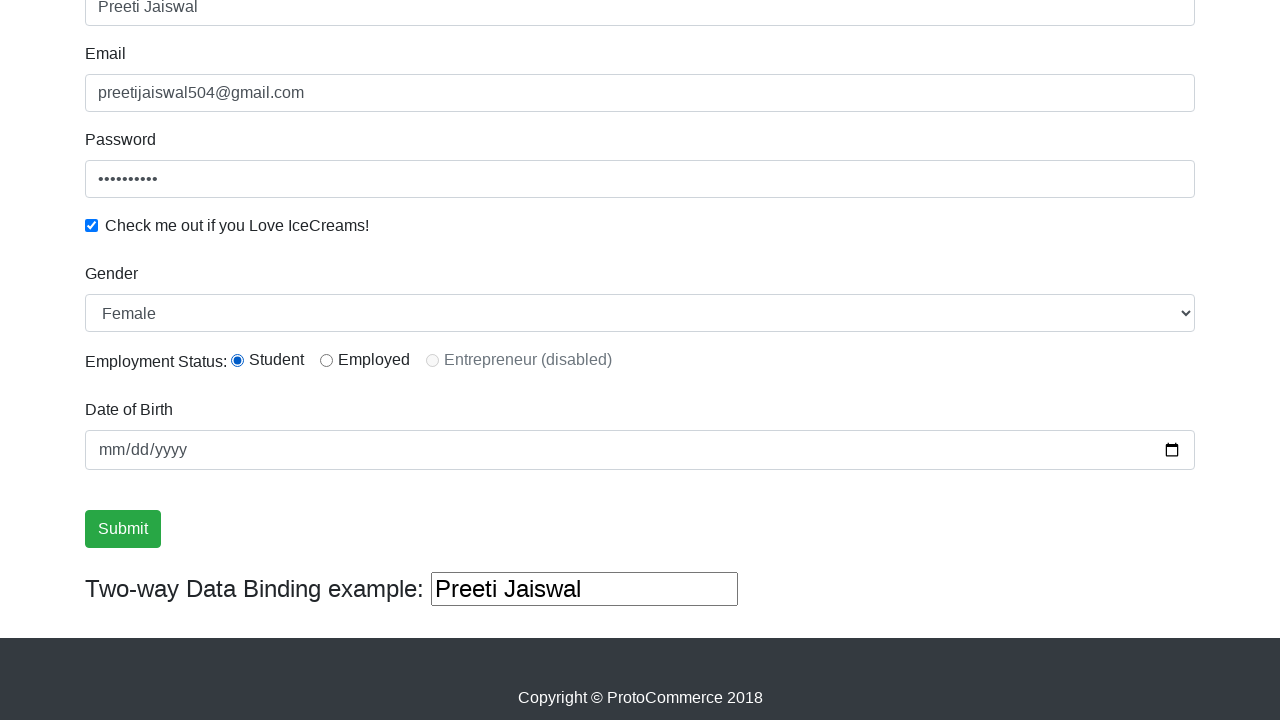

Filled birth date field with '1997-10-11' on input[name='bday']
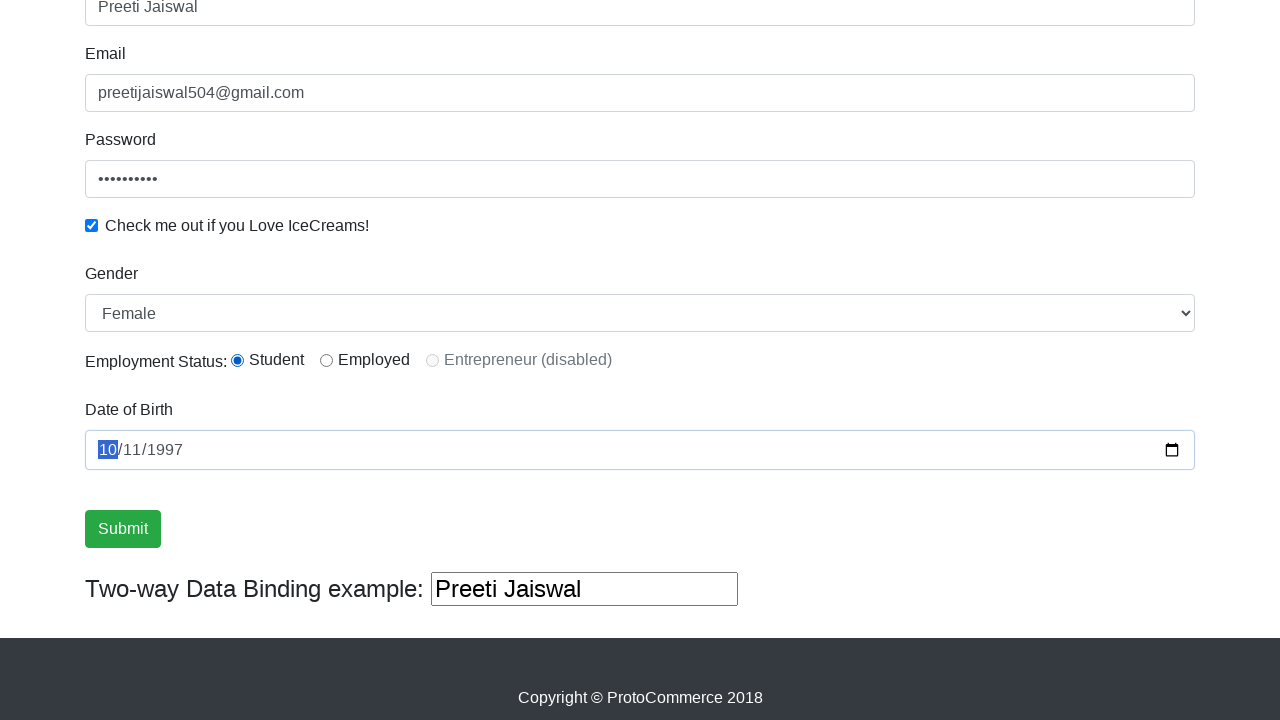

Clicked submit button to submit the form at (123, 529) on input[value='Submit']
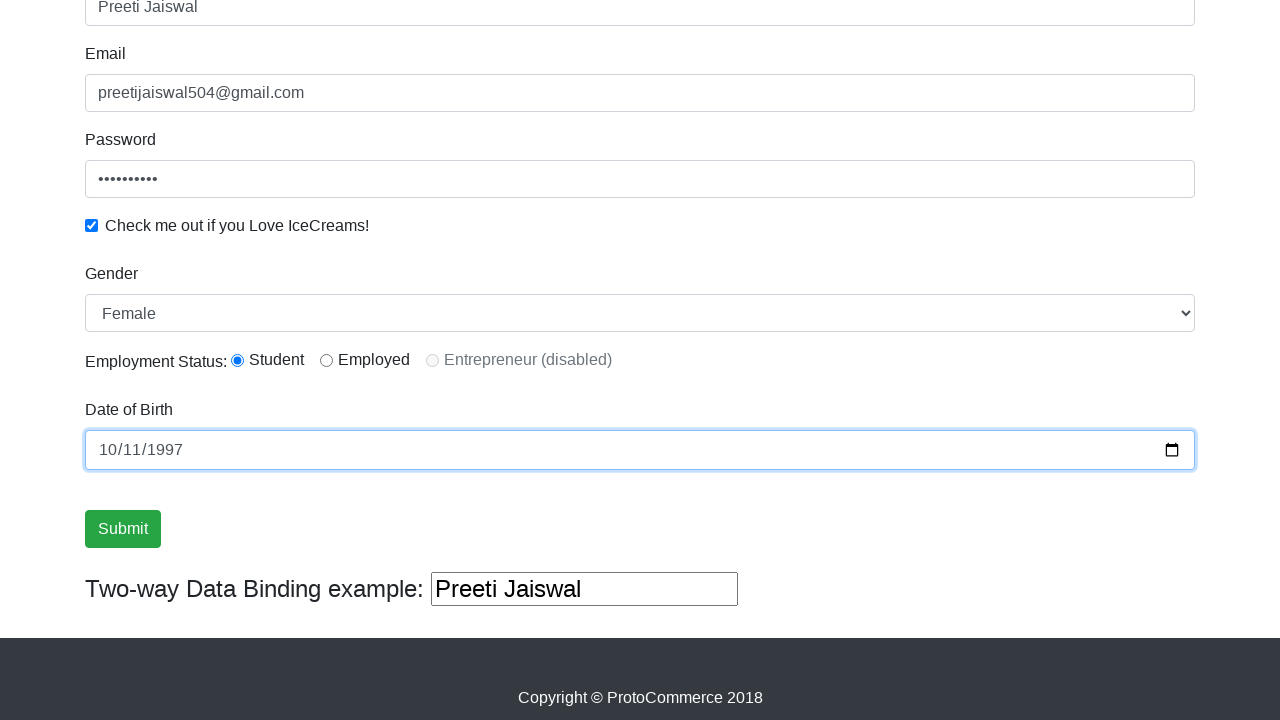

Success message appeared after form submission
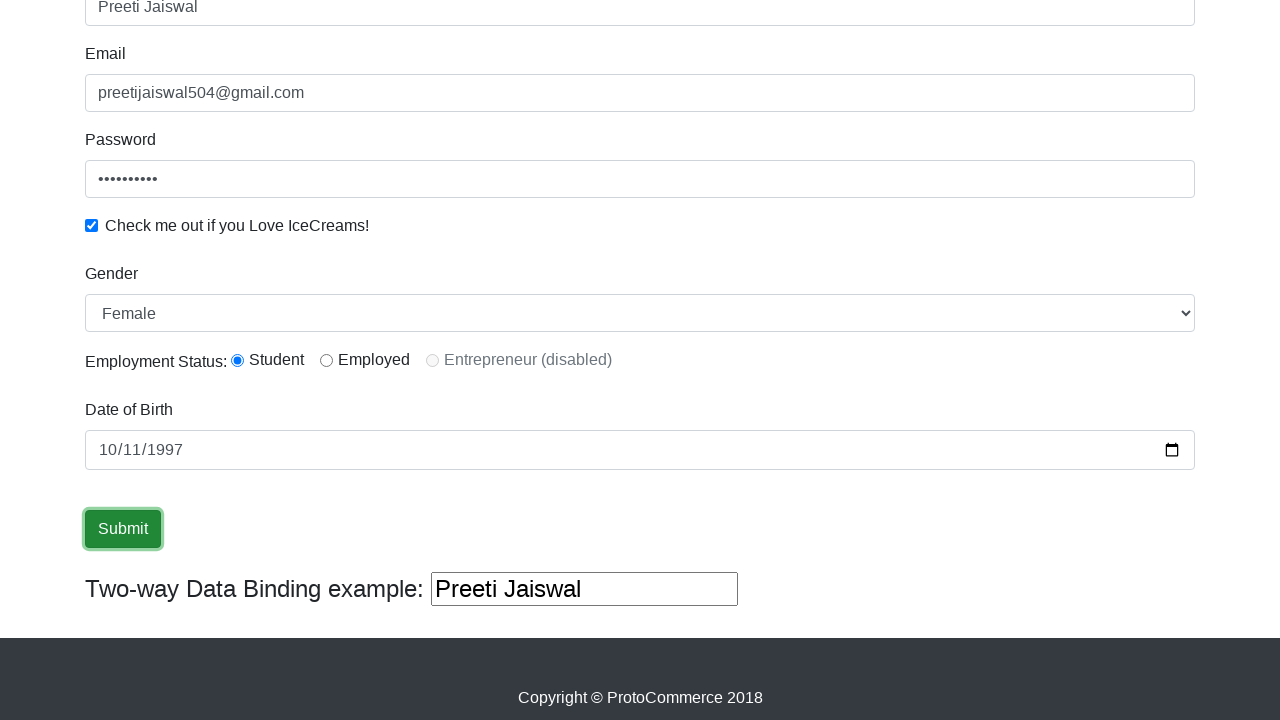

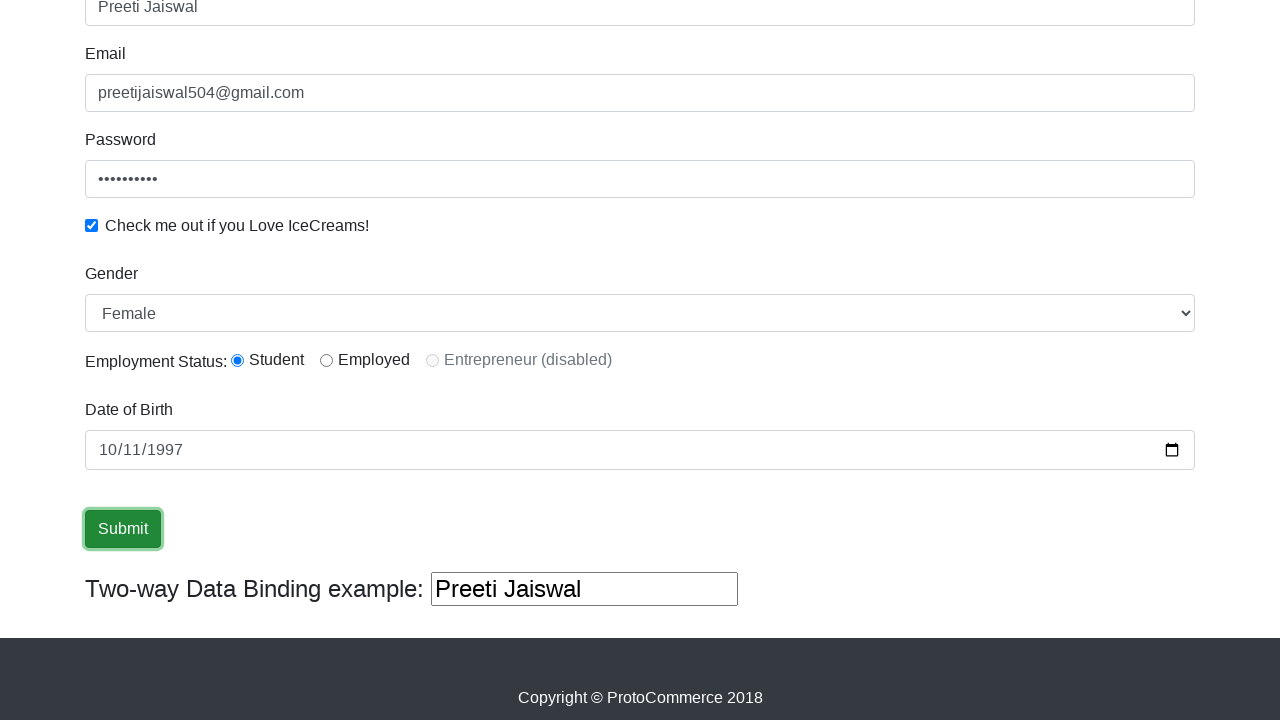